Tests web table sorting functionality by clicking on the first column header and verifying the table data is sorted alphabetically

Starting URL: https://rahulshettyacademy.com/seleniumPractise/#/offers

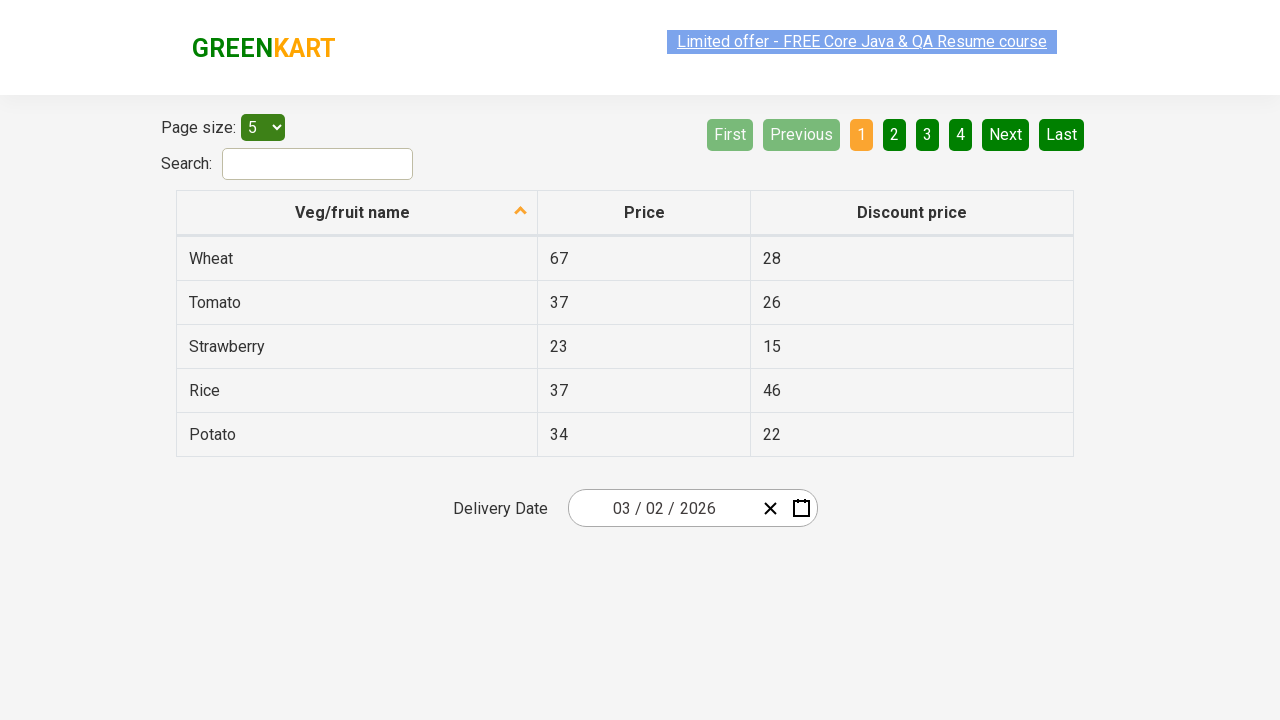

Navigated to web table offers page
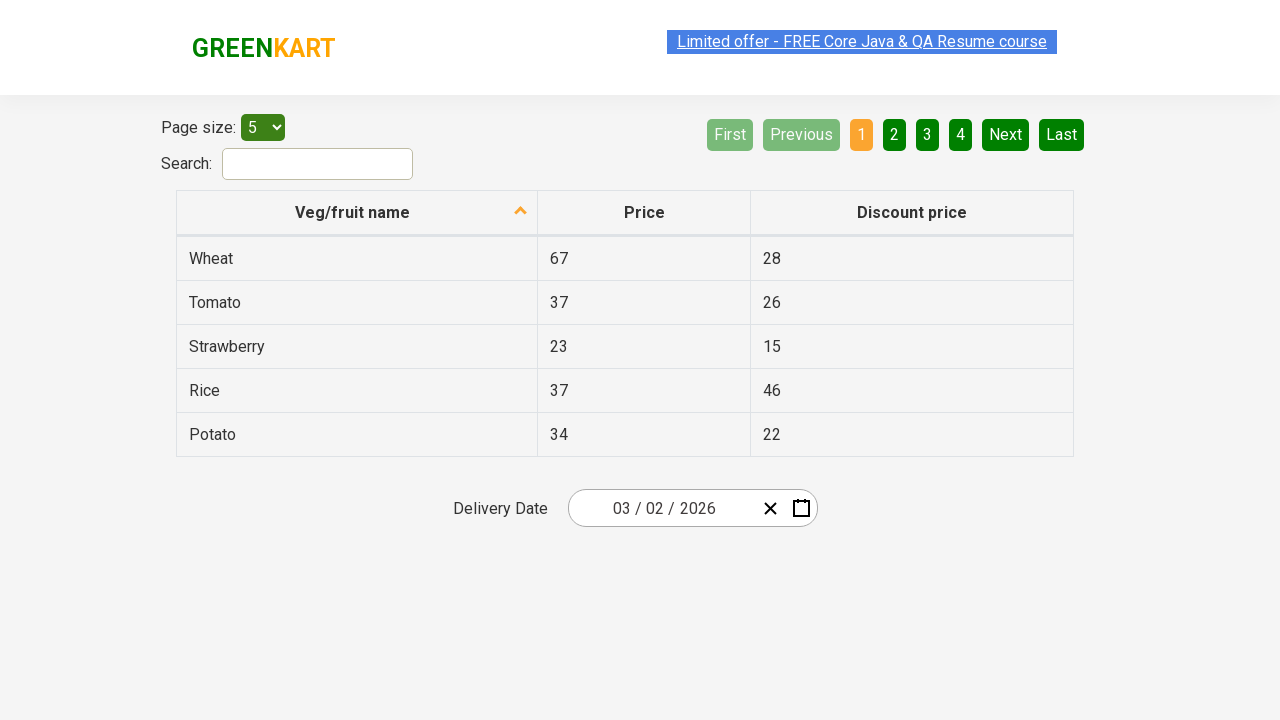

Clicked first column header to sort table at (357, 213) on xpath=//tr/th[1]
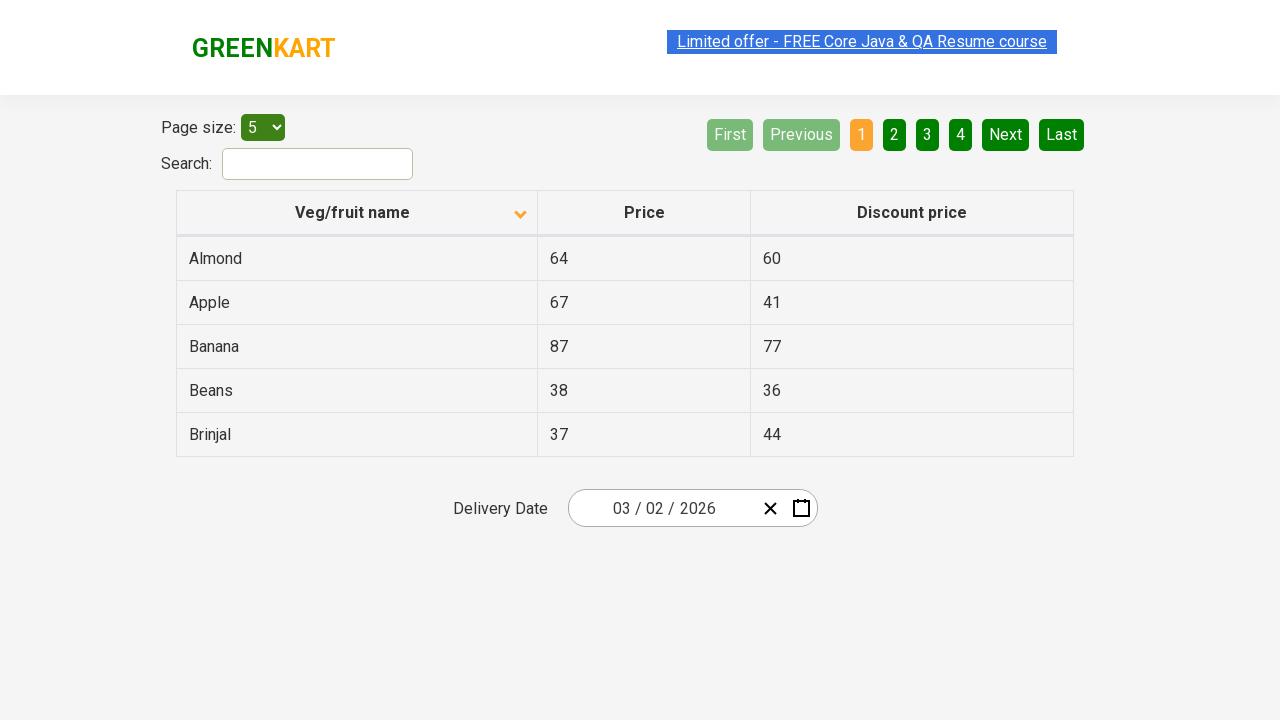

Table data loaded after sorting
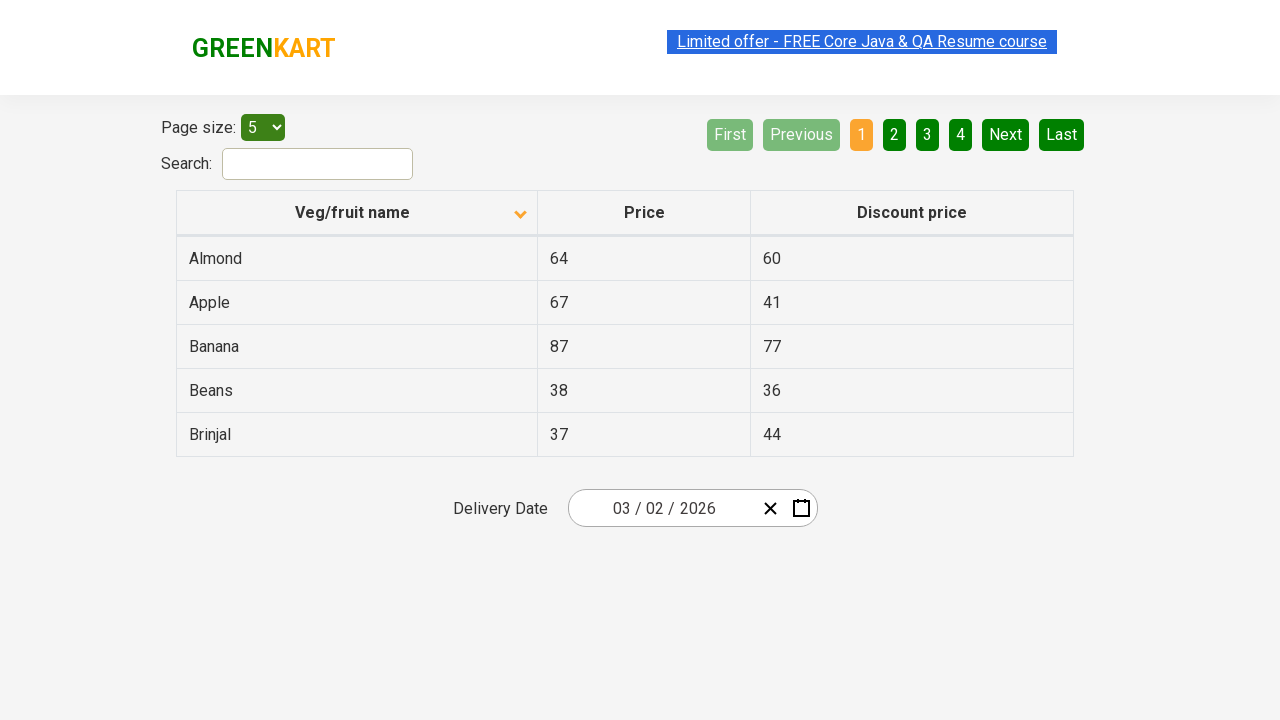

Retrieved all cells from first column
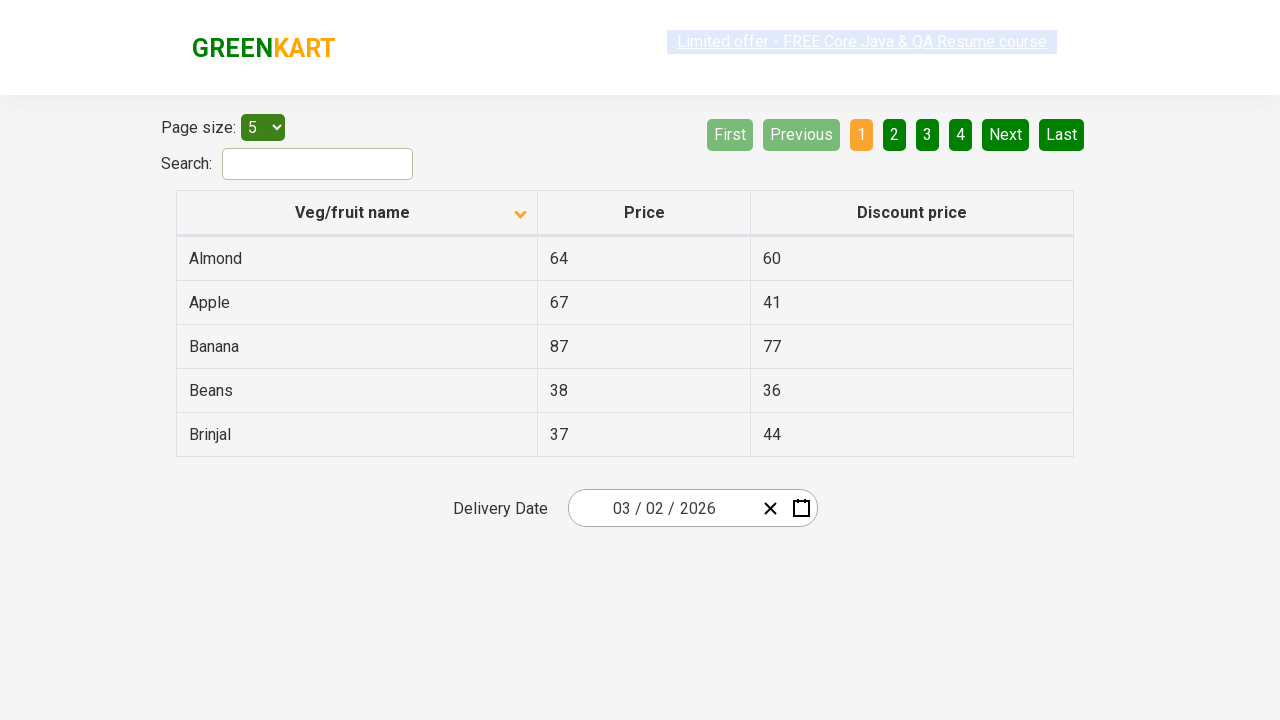

Extracted 5 values from first column
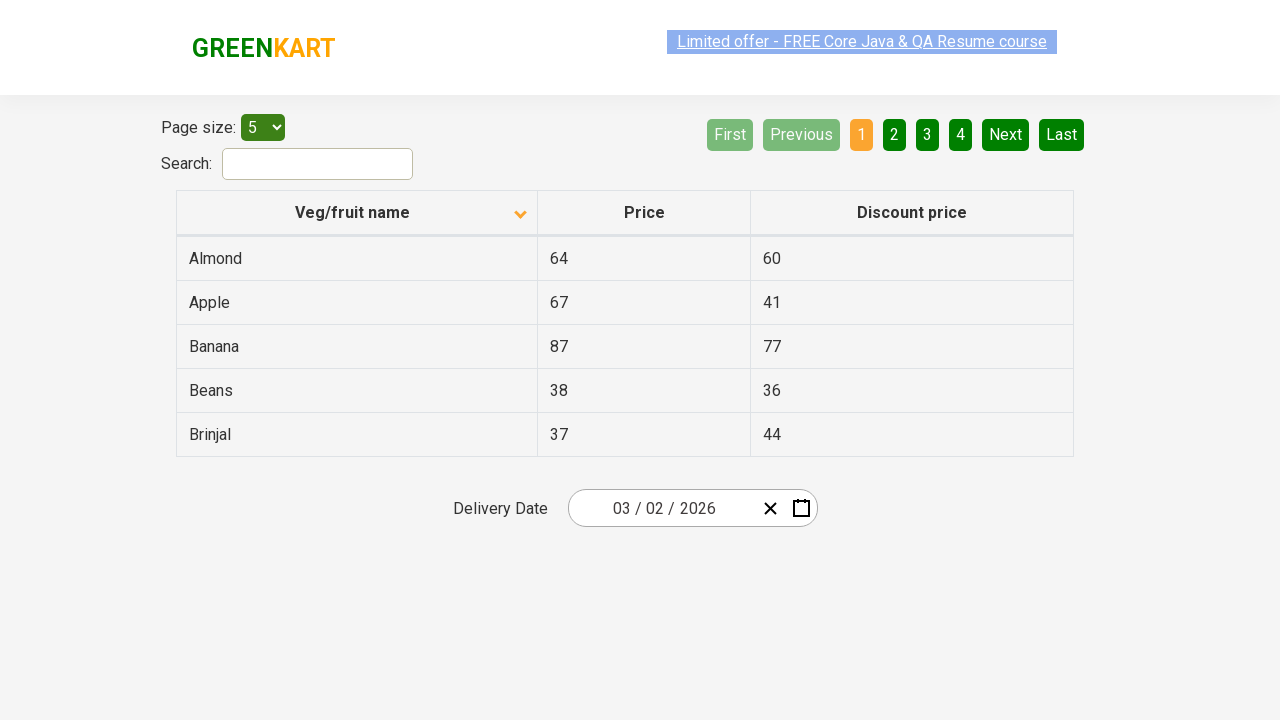

Created sorted reference list for comparison
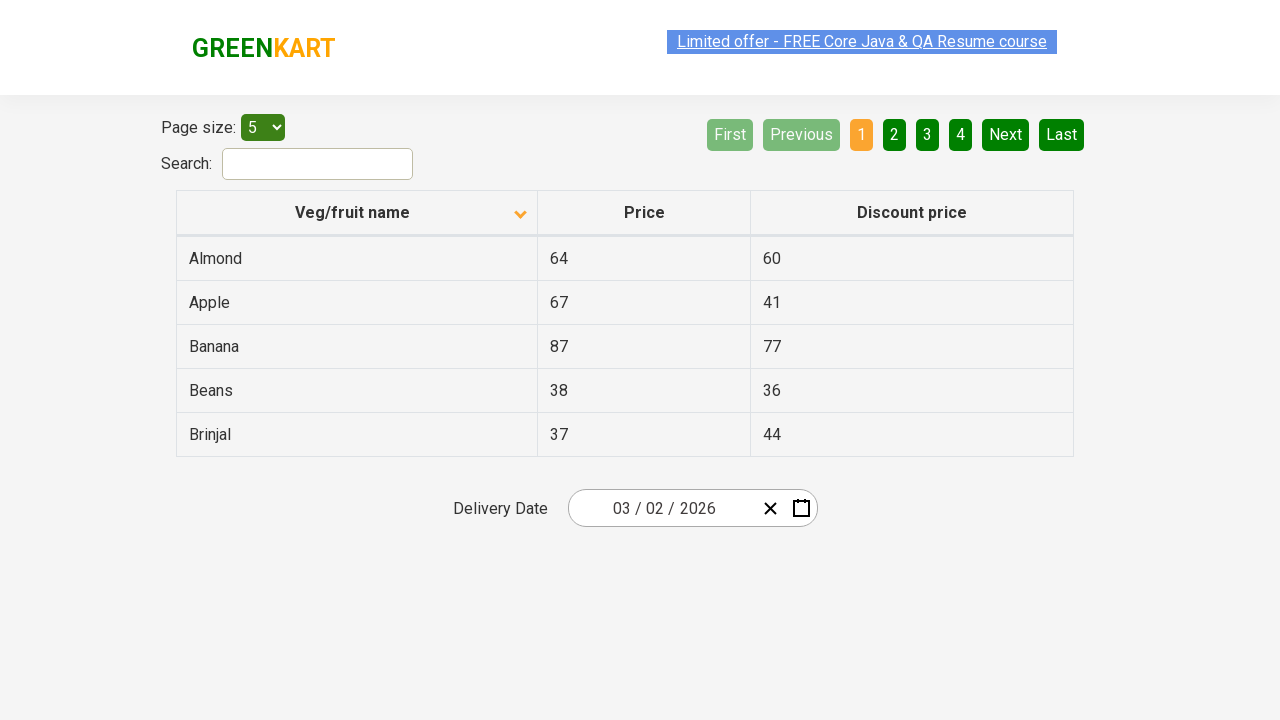

Verified table data is sorted alphabetically
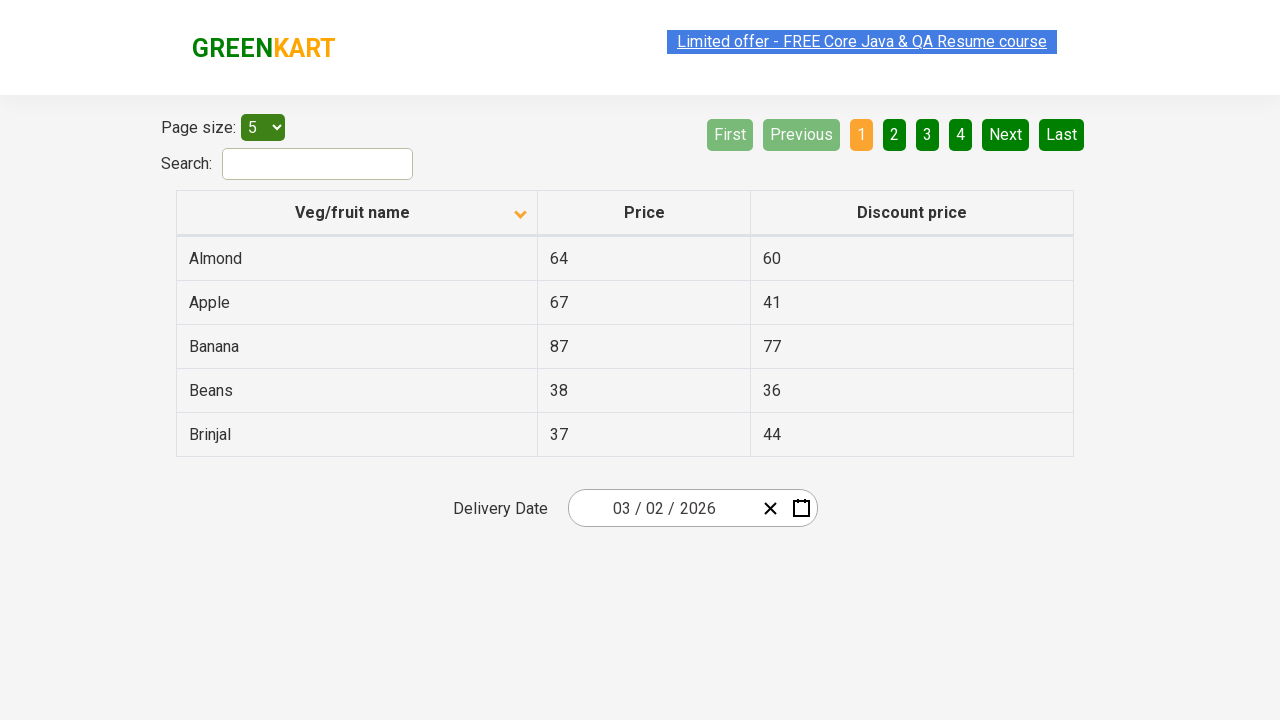

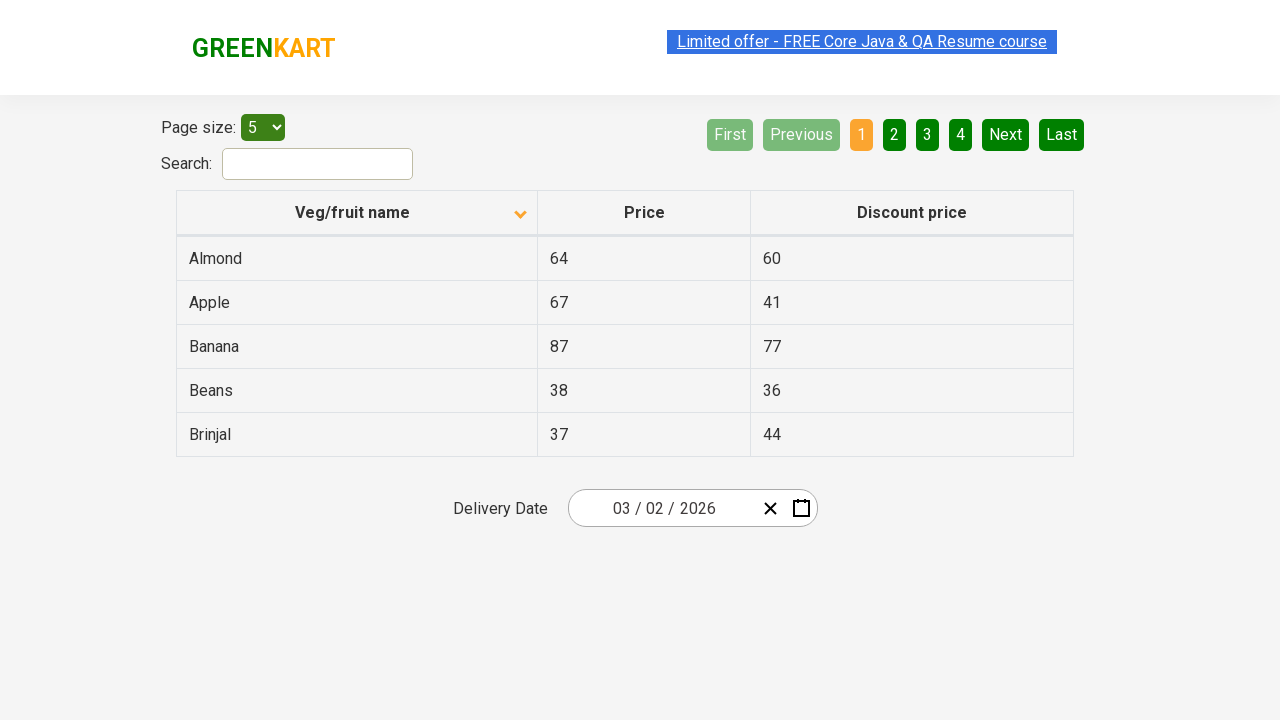